Tests right-click context menu functionality, handles alert dialog, and navigates to a linked page to verify content

Starting URL: https://the-internet.herokuapp.com/context_menu

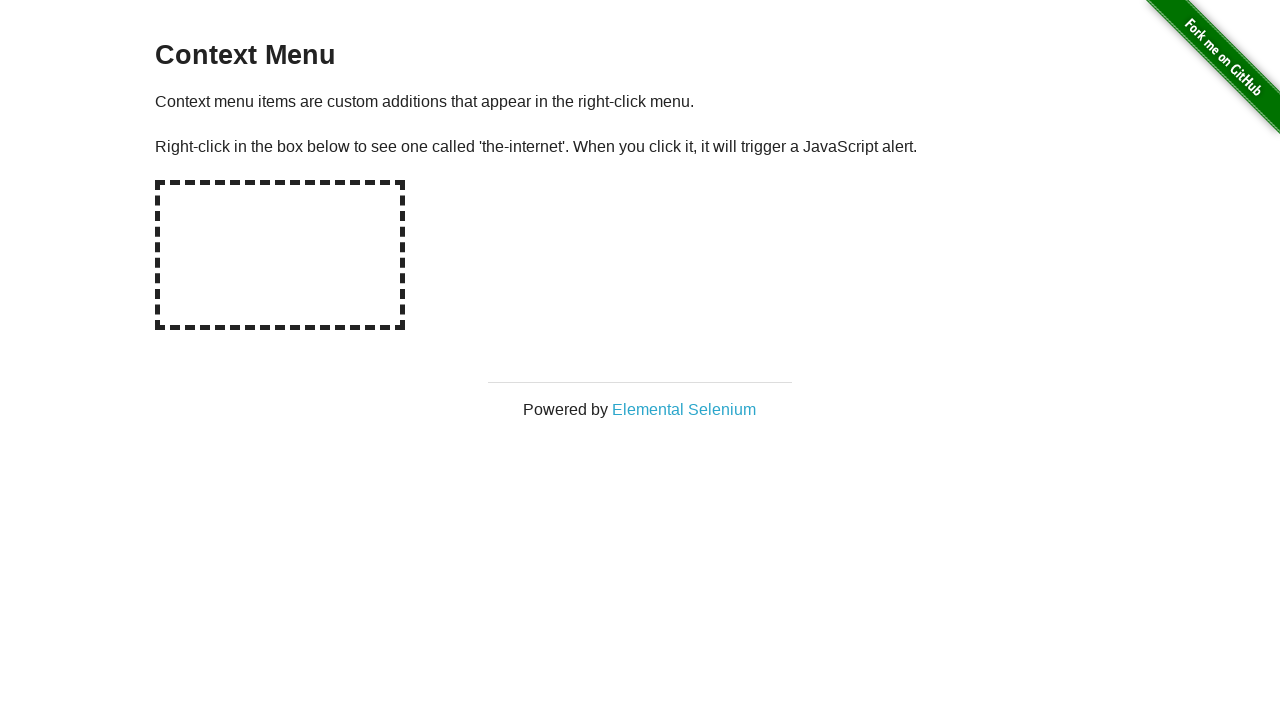

Right-clicked on the drawing area element at (280, 255) on #hot-spot
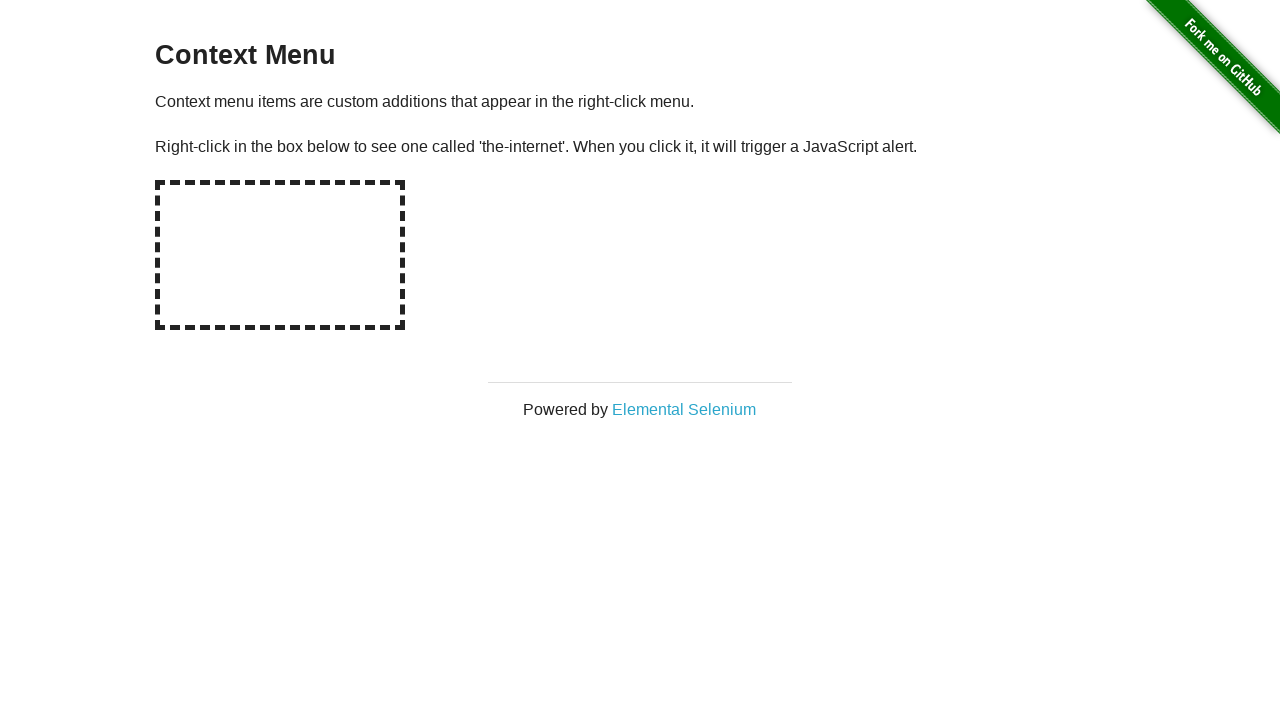

Set up dialog handler to accept alerts
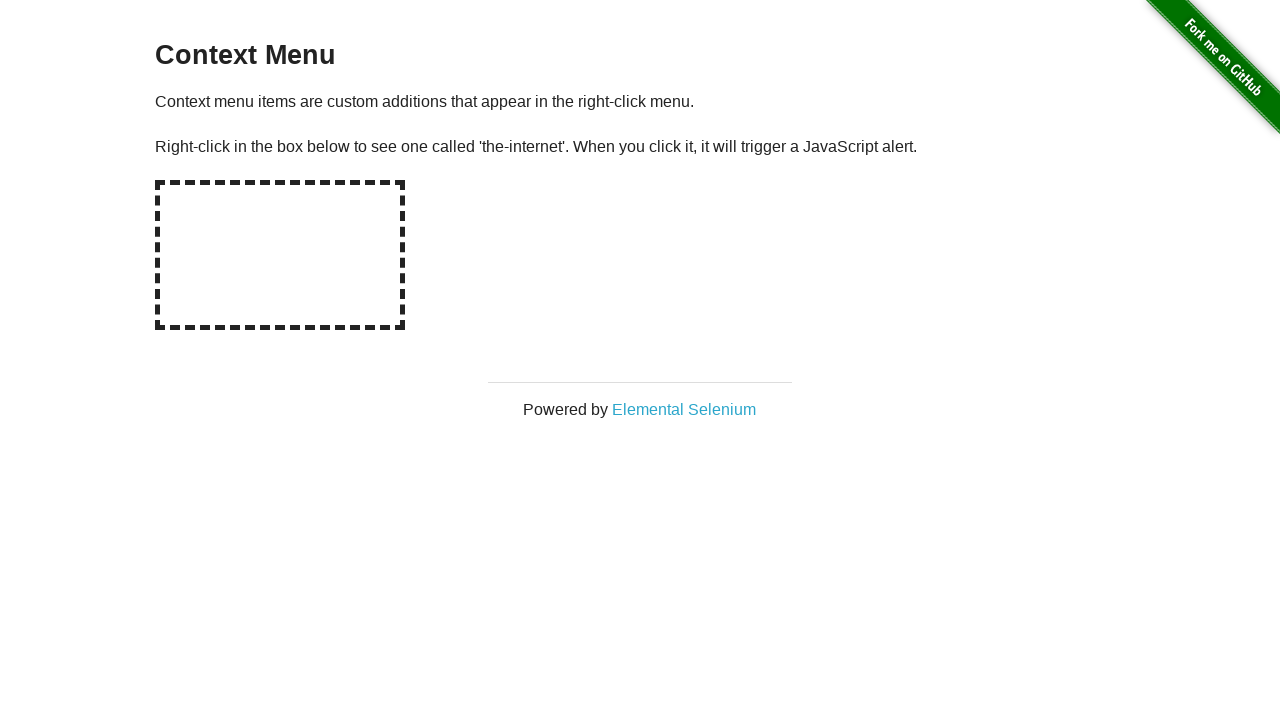

Clicked on the Elemental Selenium link at (684, 409) on text=Elemental Selenium
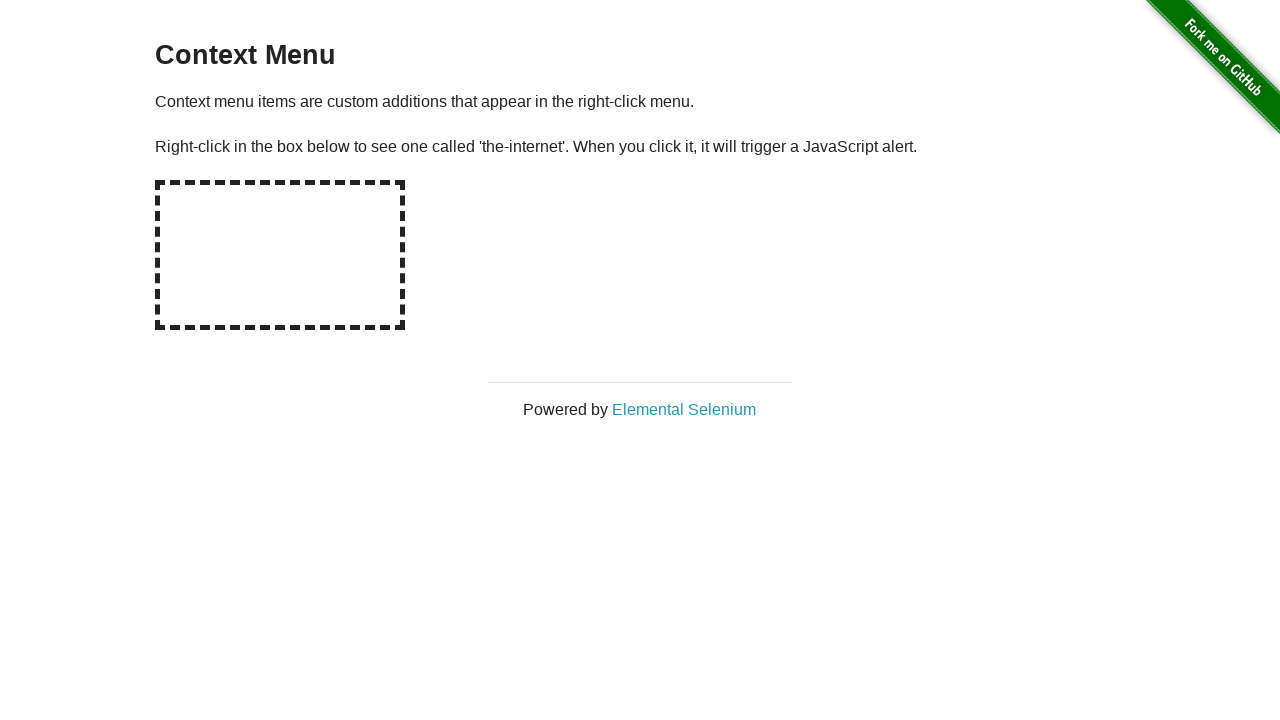

Switched to the new popup page
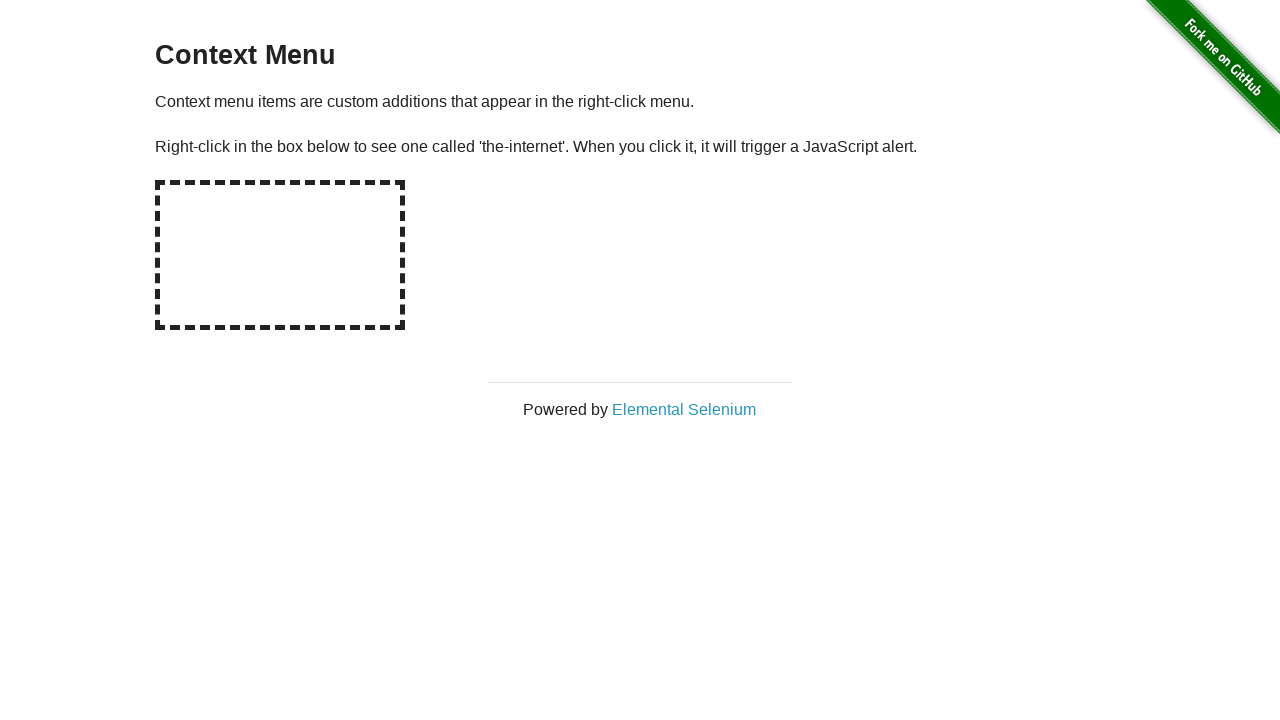

Waited for h1 element to load on new page
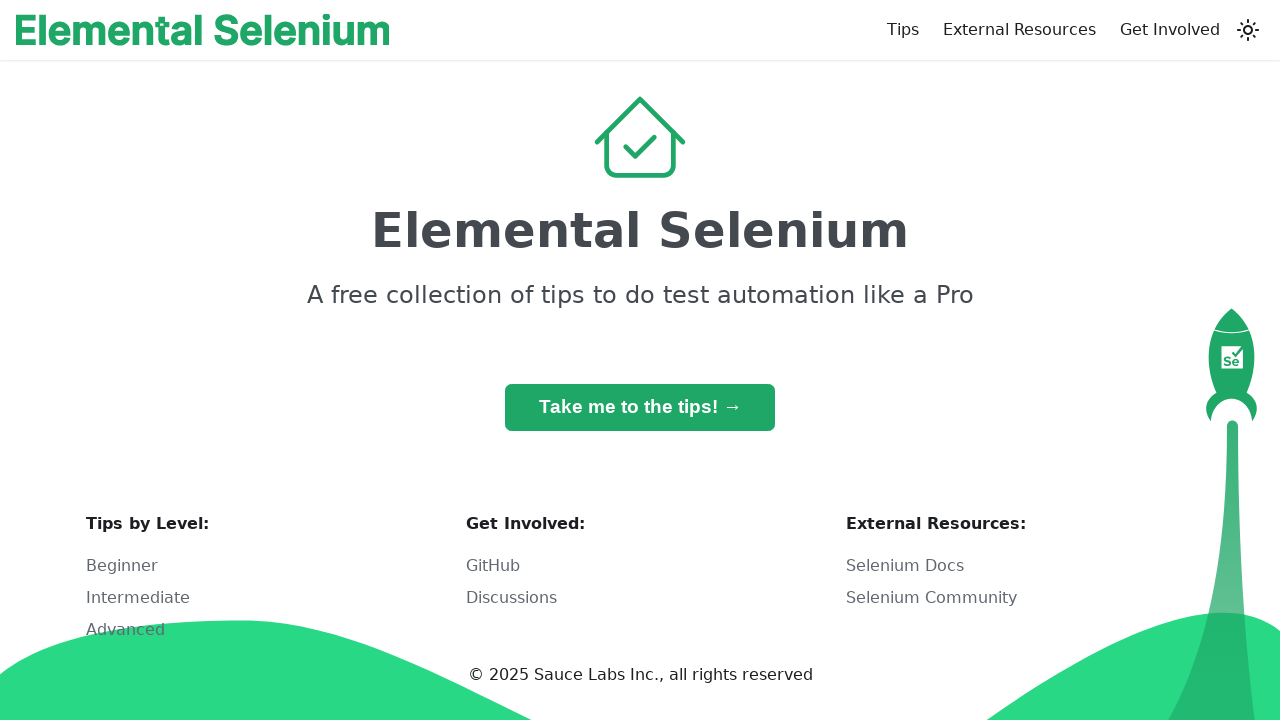

Located the h1 element
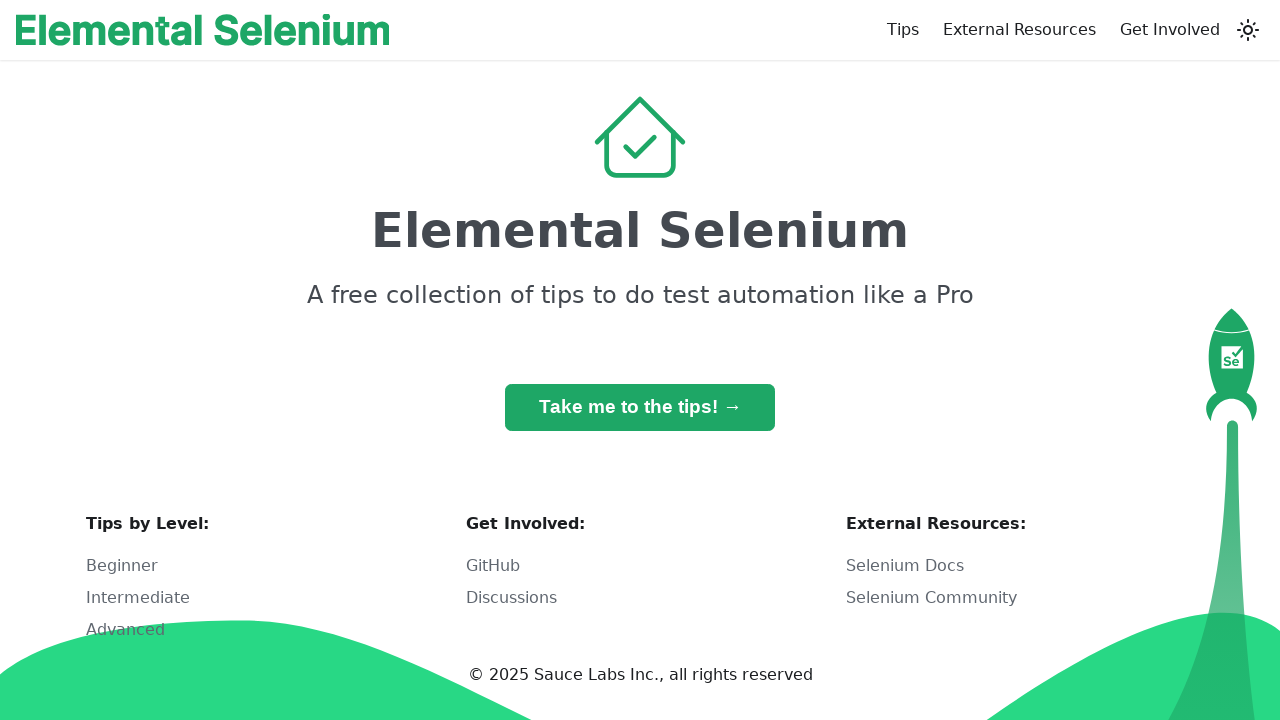

Verified h1 text content equals 'Elemental Selenium'
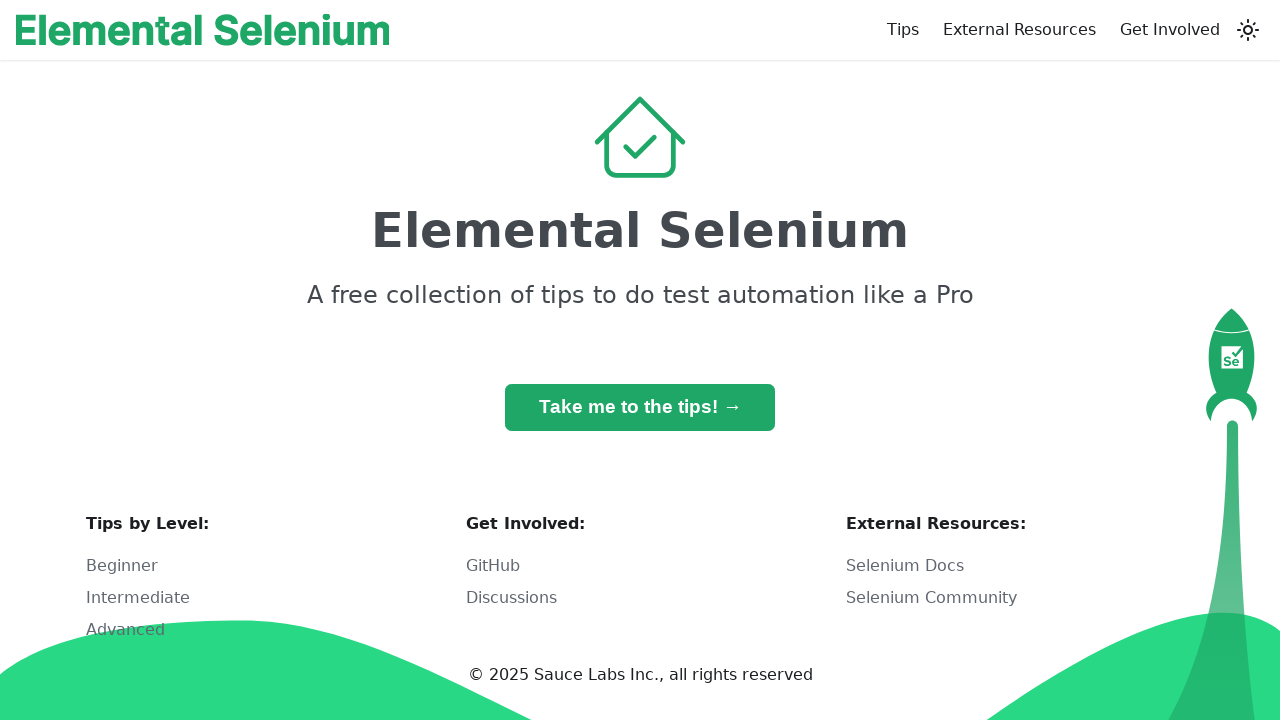

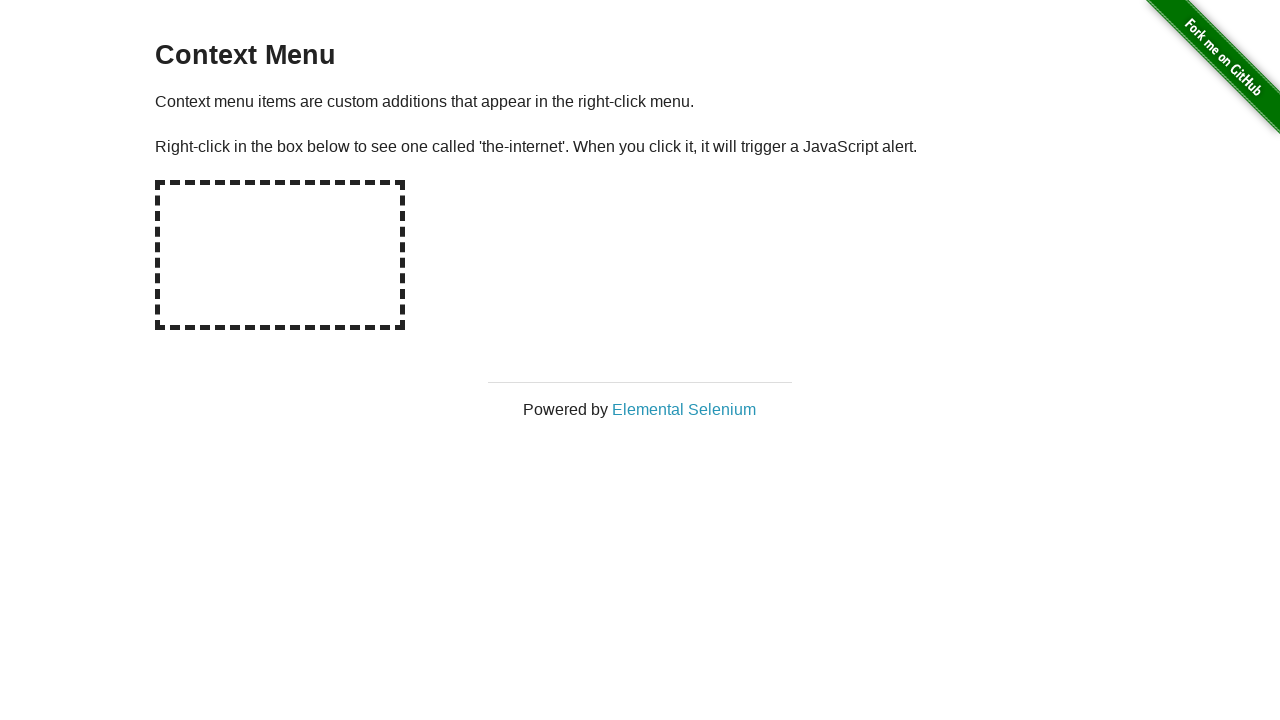